Tests adding multiple coffee items to cart, handling a promotional offer, and completing checkout with payment details

Starting URL: https://seleniumbase.io/coffee/

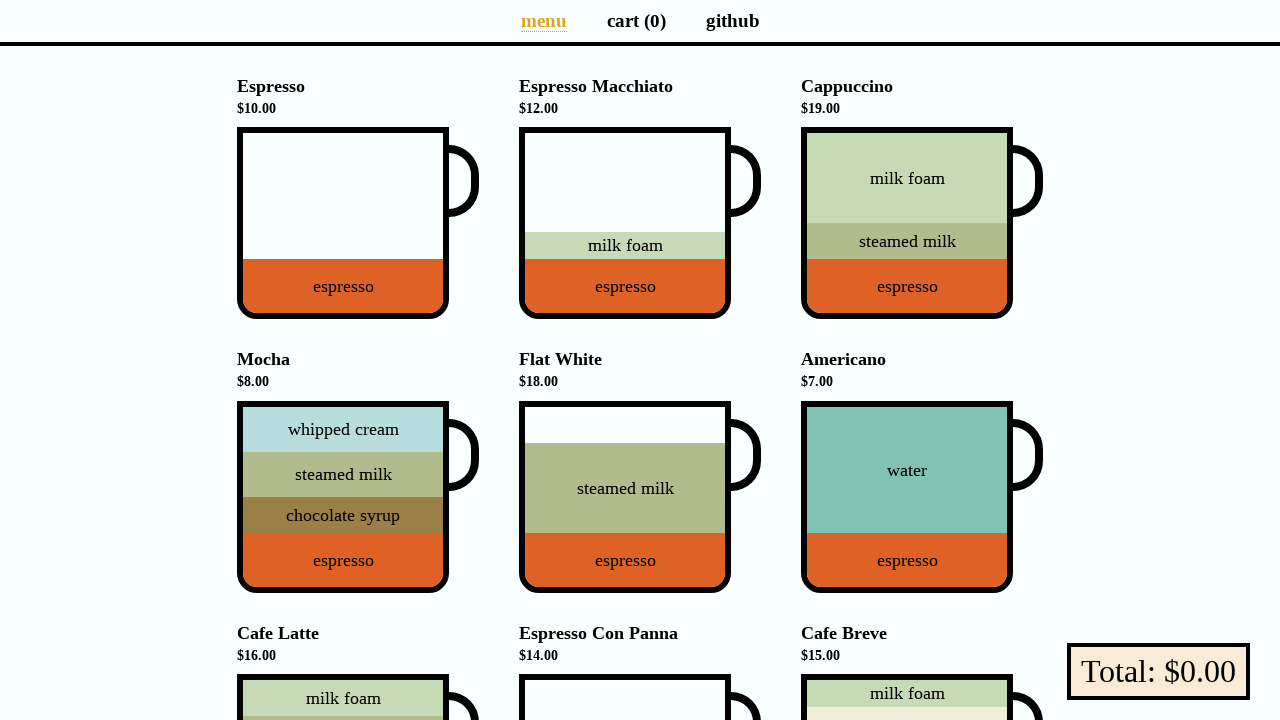

Added Espresso to cart at (343, 223) on div[data-test="Espresso"]
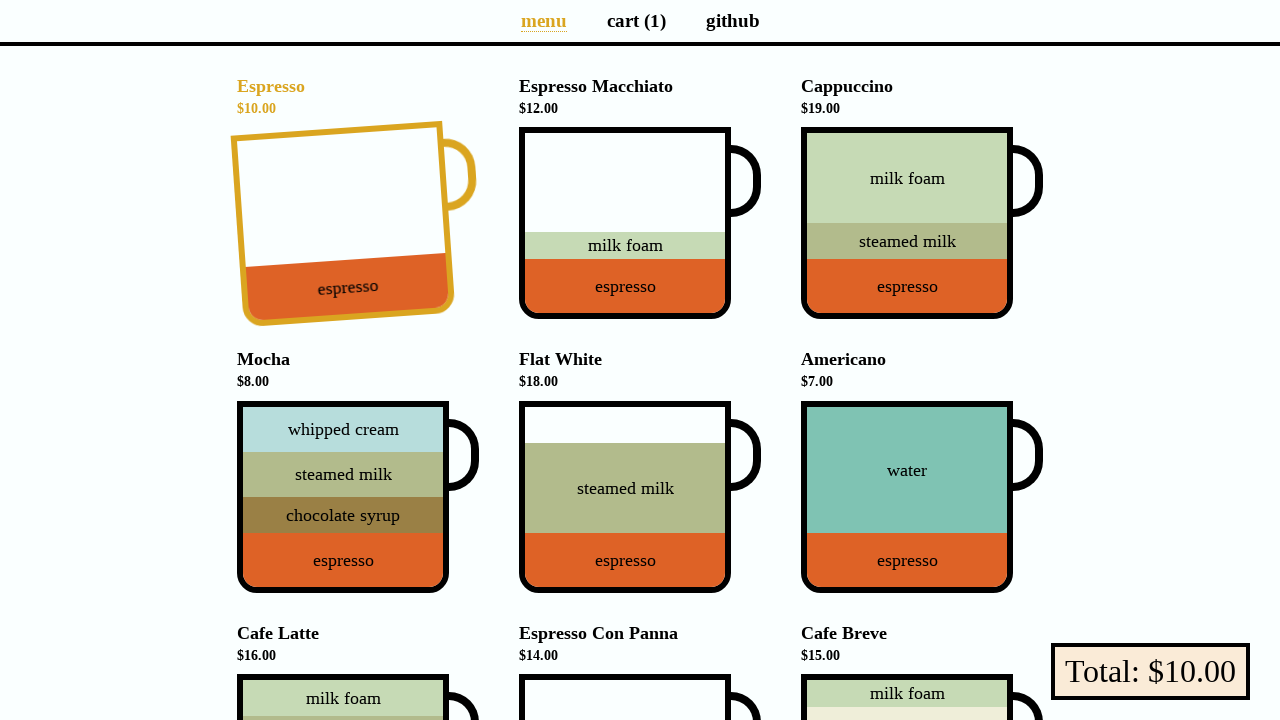

Added Americano to cart at (907, 497) on div[data-test="Americano"]
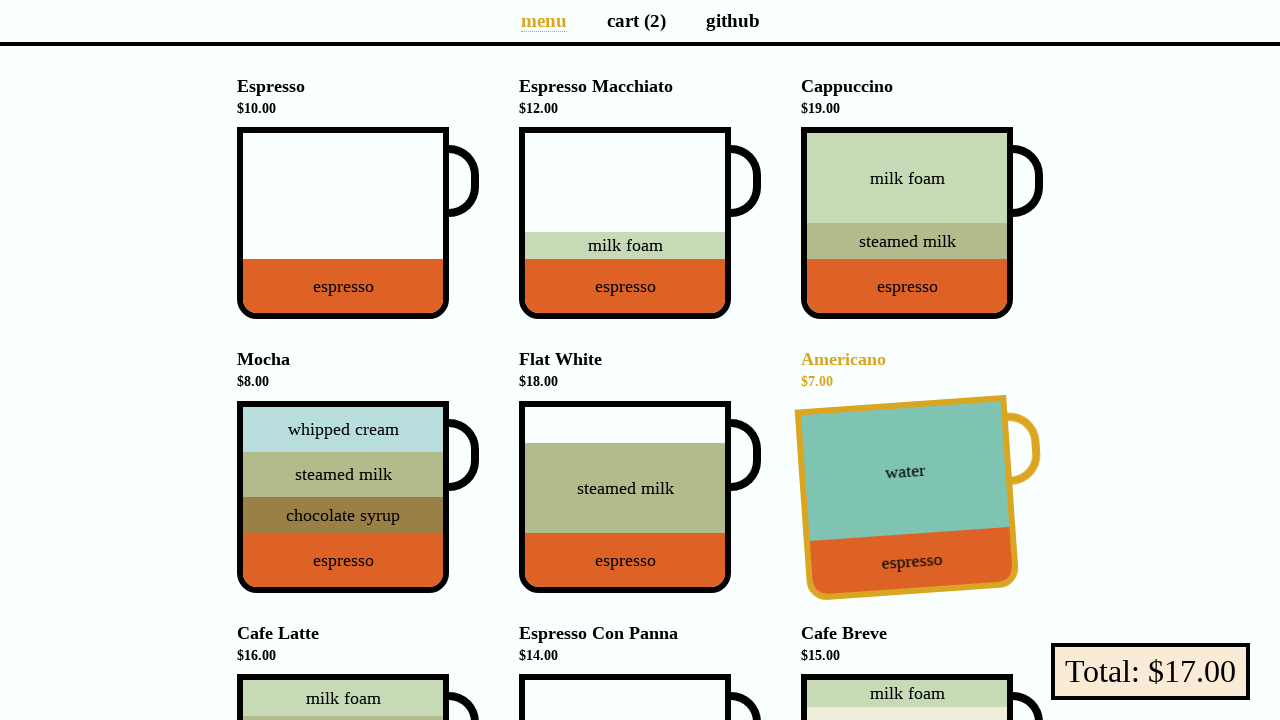

Added Cafe Latte to cart at (343, 627) on div[data-test="Cafe_Latte"]
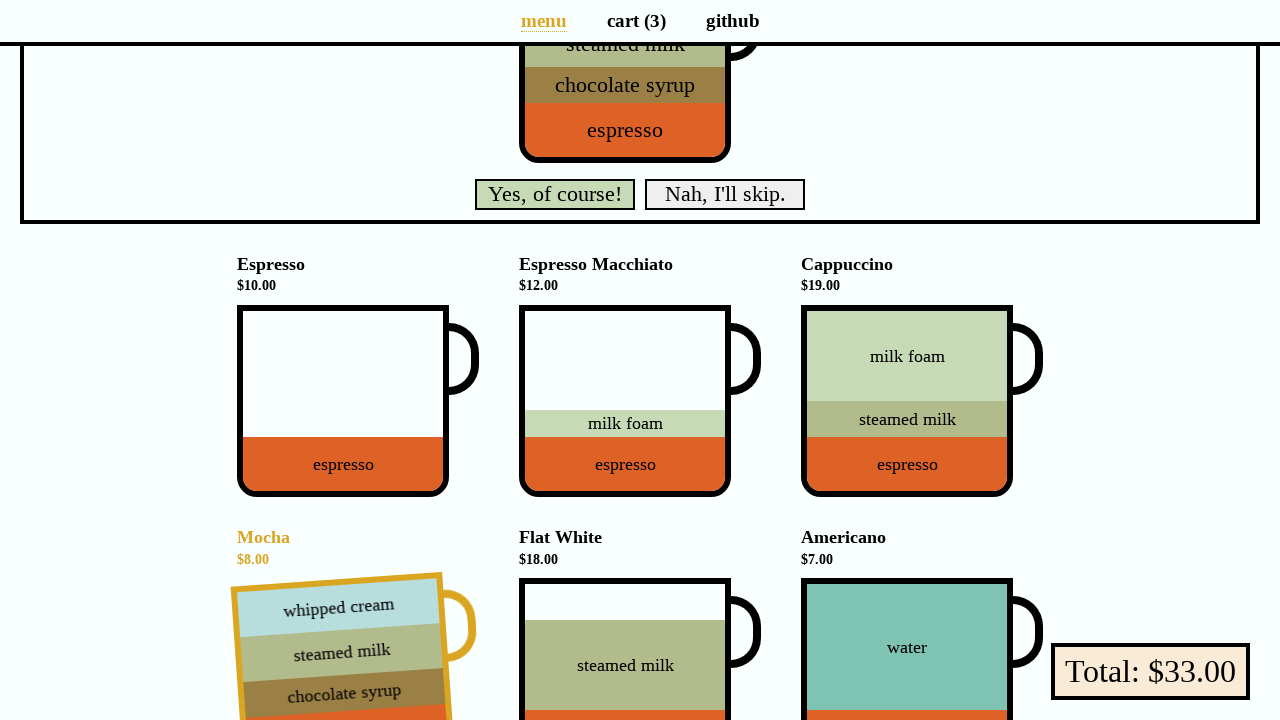

Verified cart contains 3 items
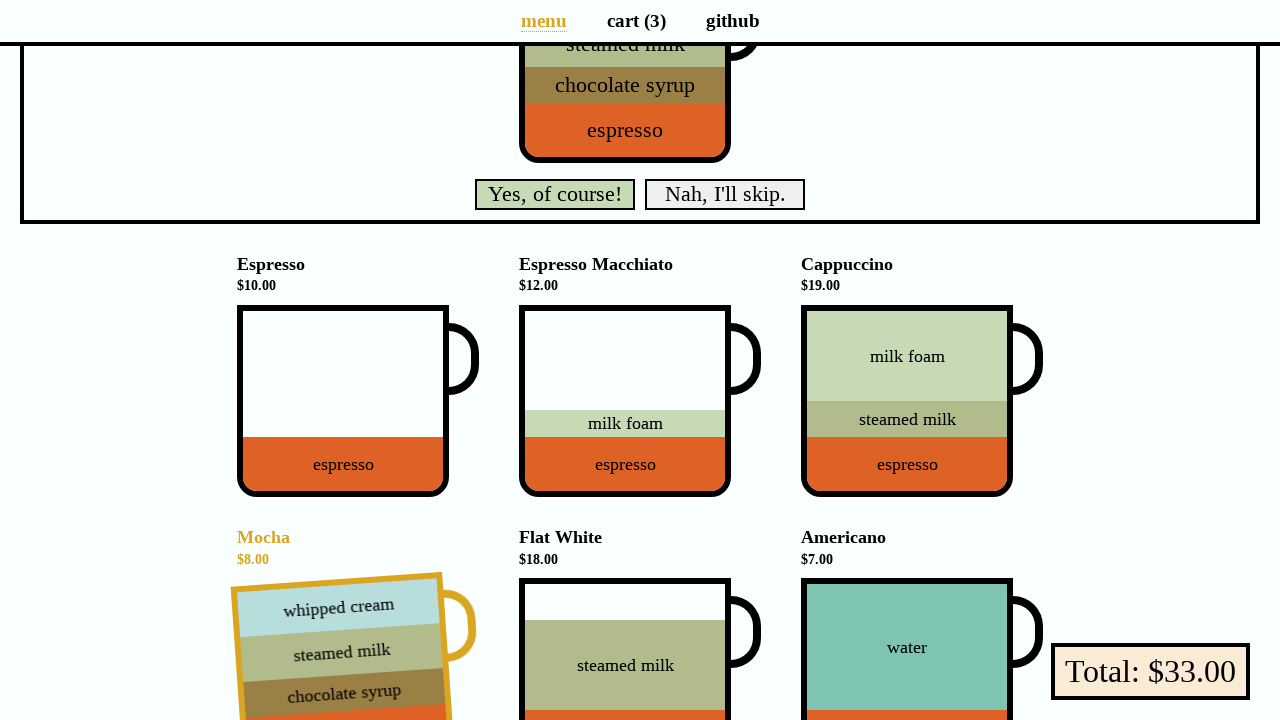

Accepted promotional offer at (555, 194) on div.promo button.yes
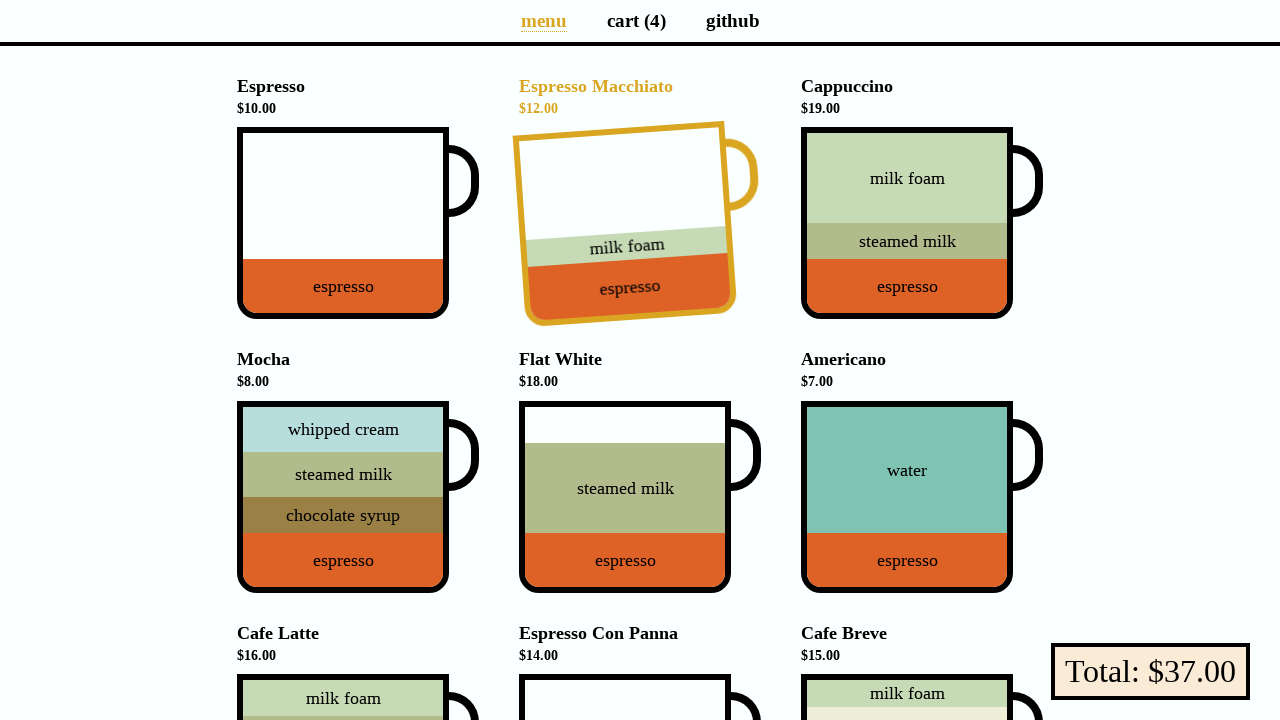

Promo item added to cart, now showing 4 items
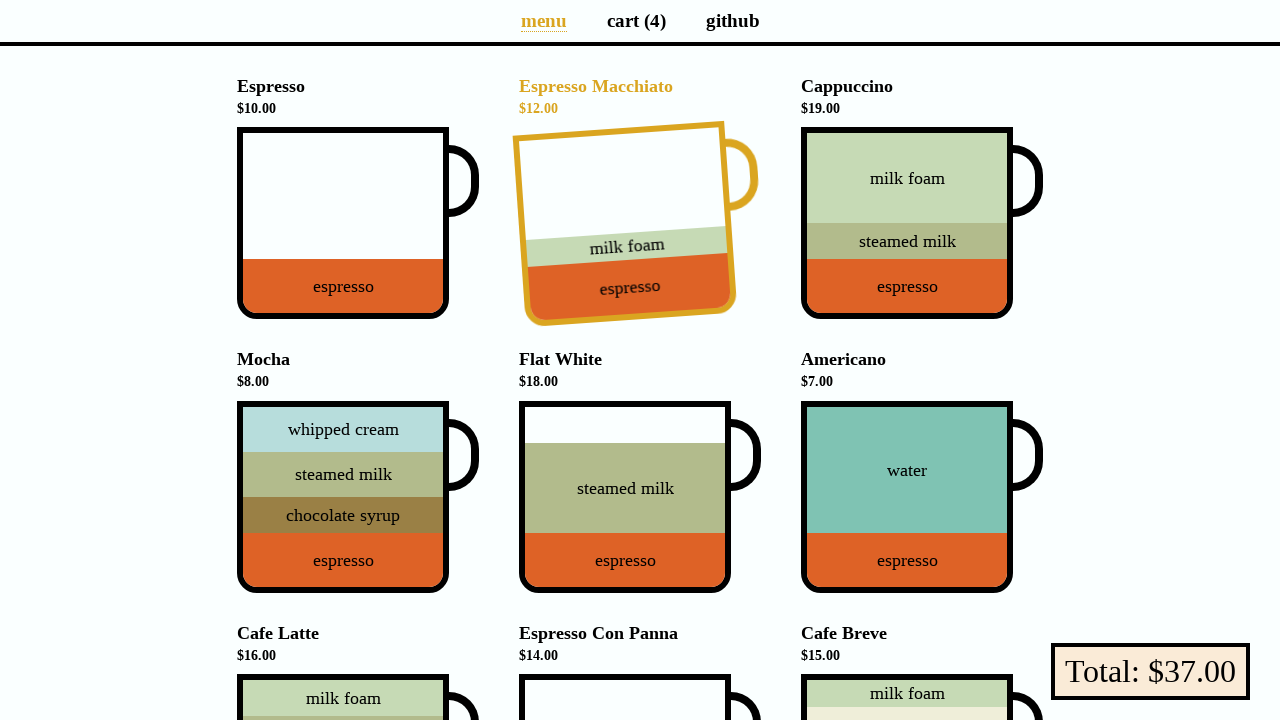

Clicked checkout button at (1150, 672) on button[data-test="checkout"]
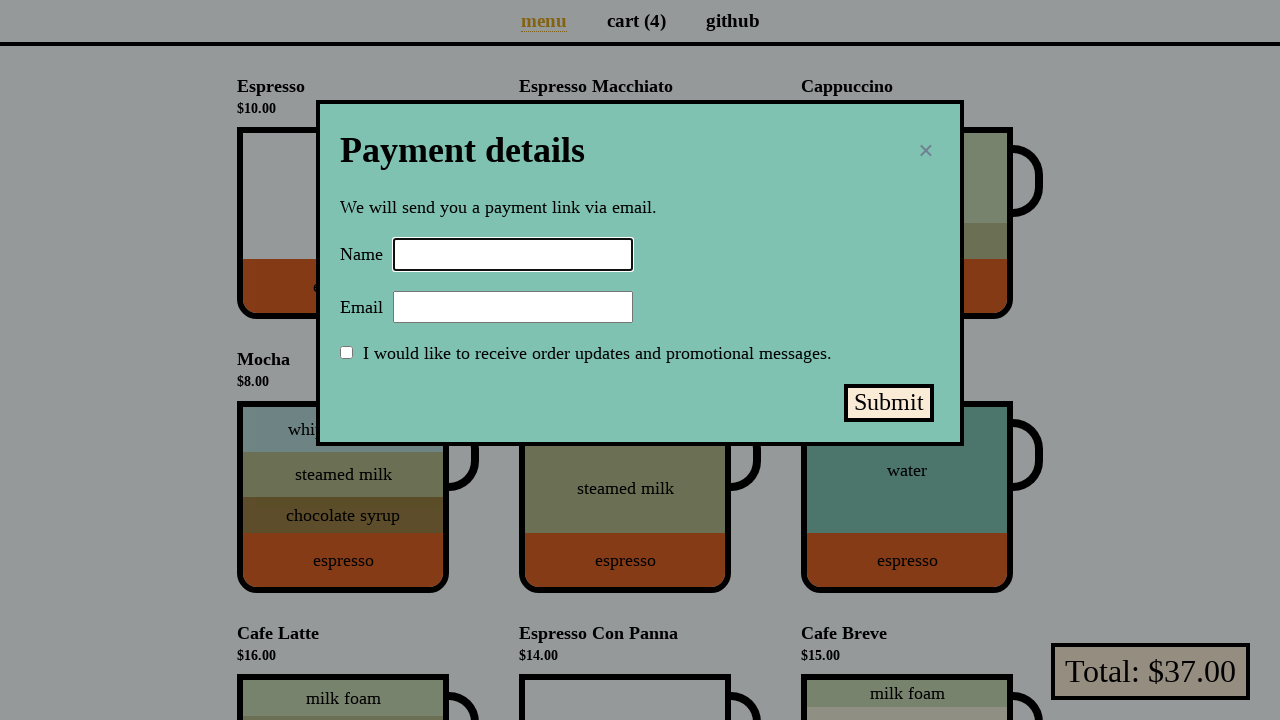

Filled in customer name: Selenium Coffee on input#name
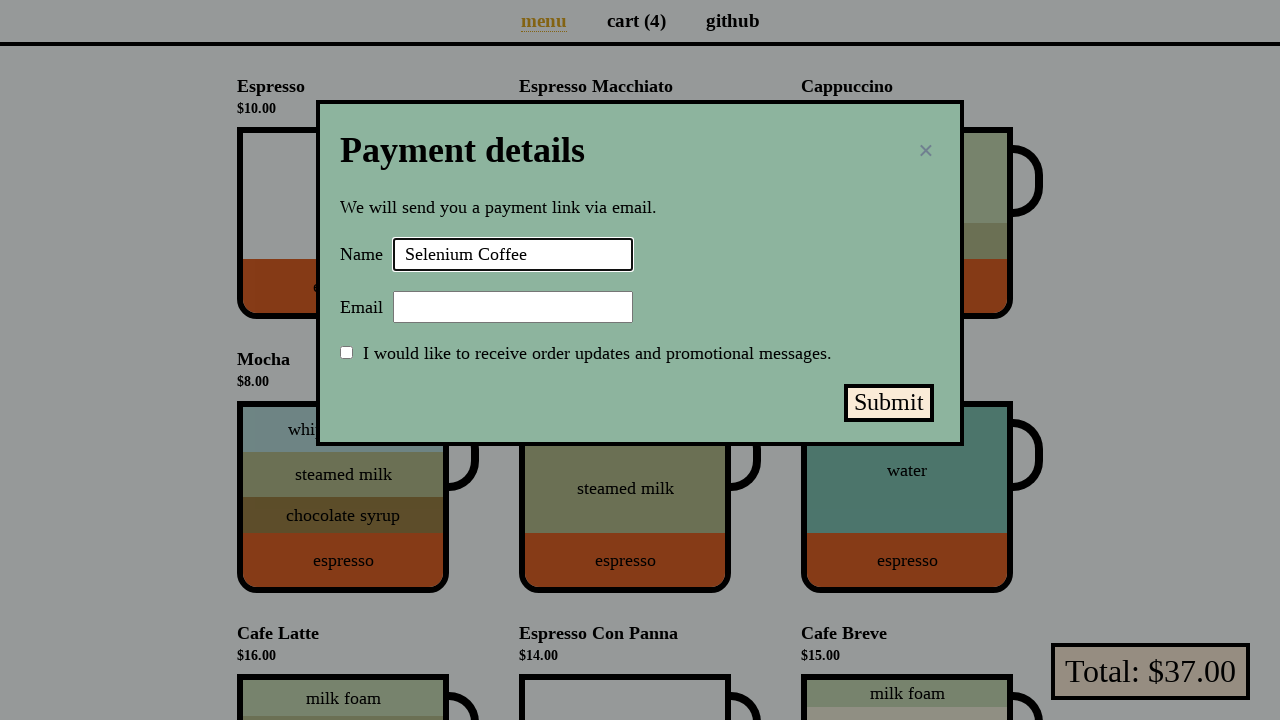

Filled in customer email: test@test.test on input#email
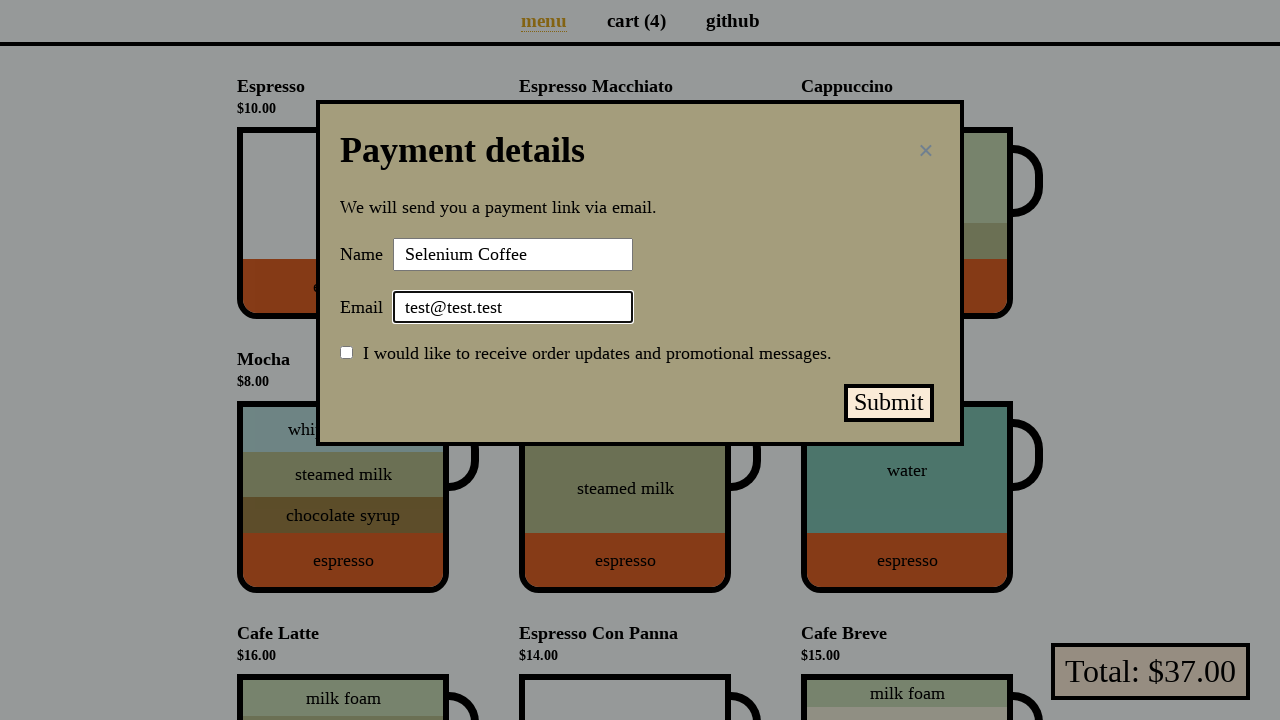

Submitted payment form at (889, 403) on button#submit-payment
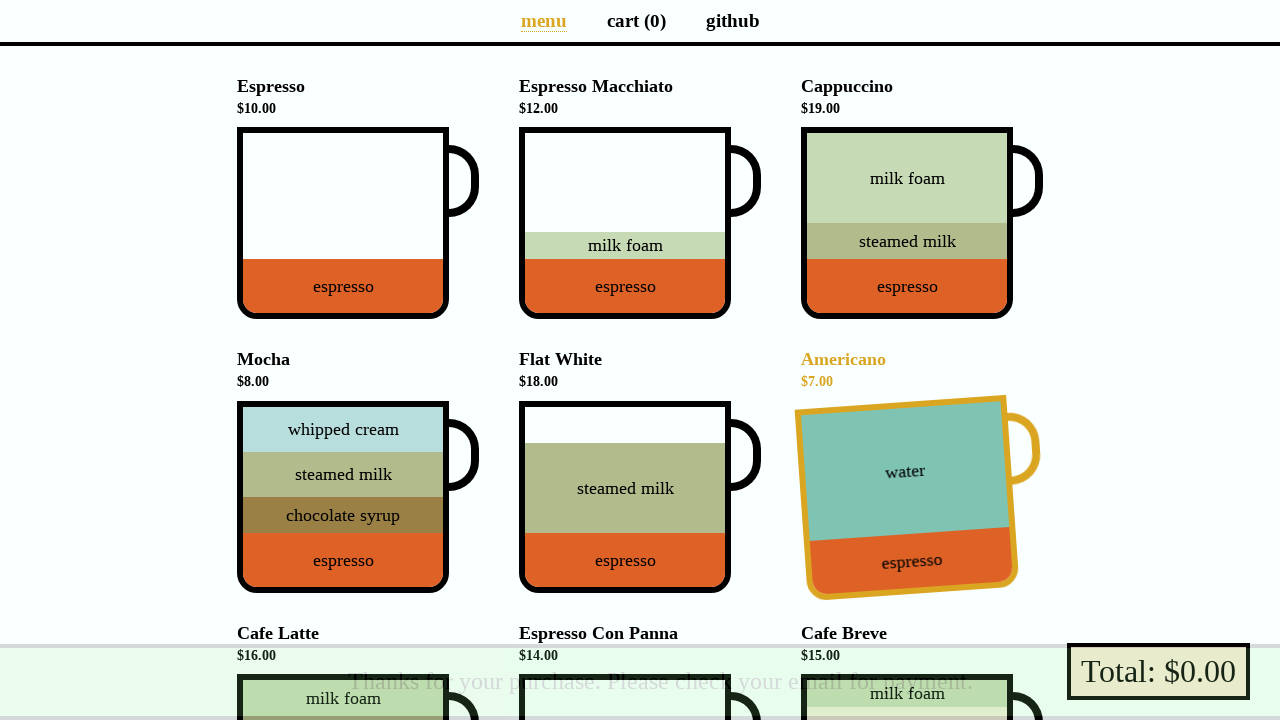

Verified success message displayed: 'Thanks for your purchase.'
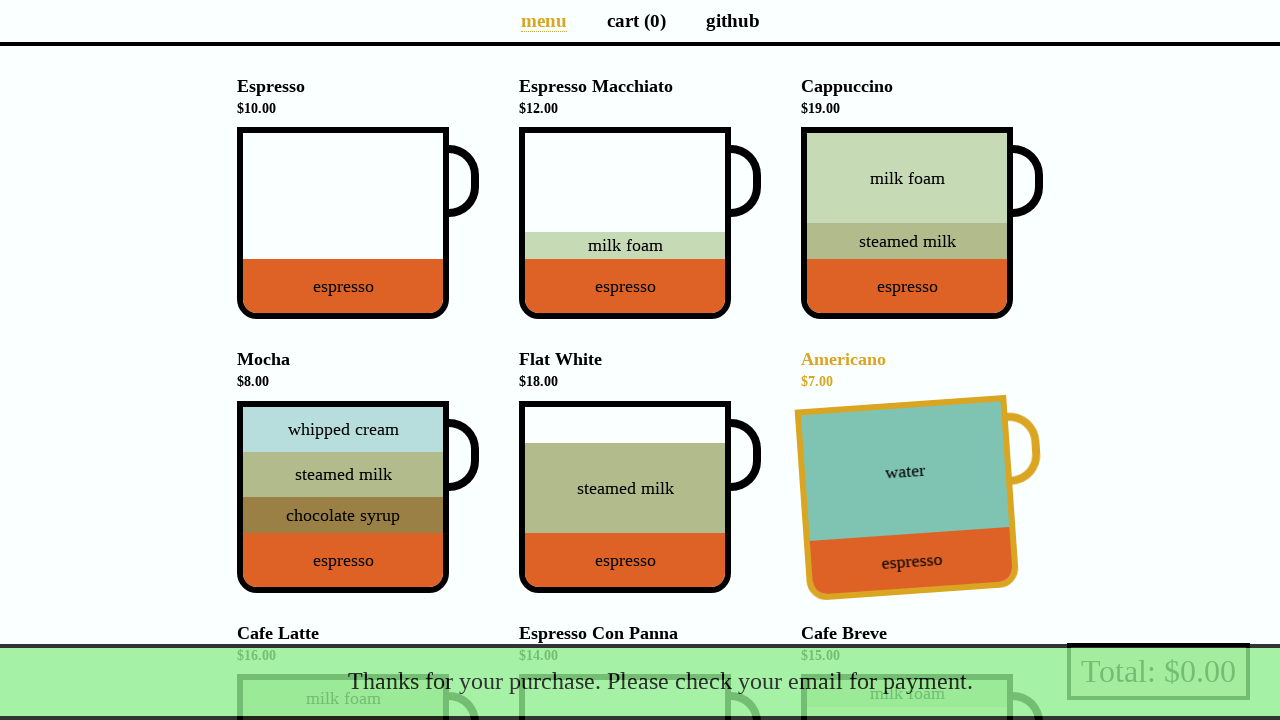

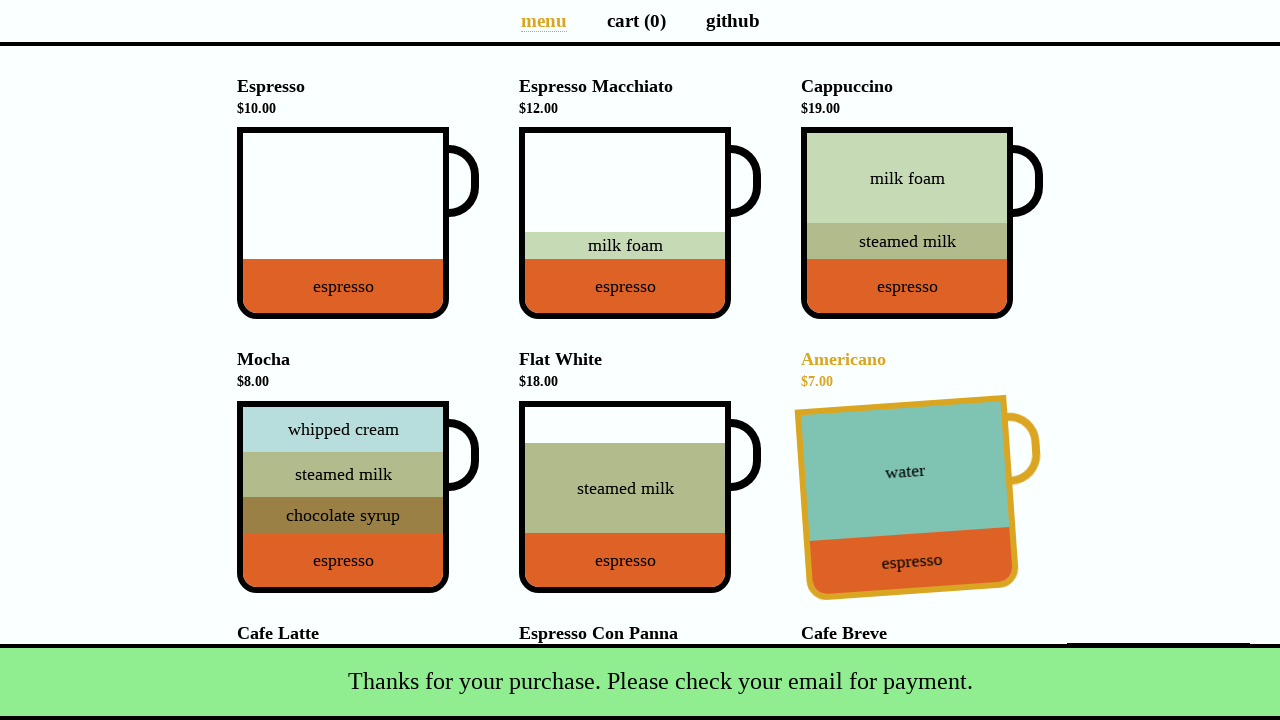